Navigates to W3Schools HTML tables page and verifies that tables are present on the page

Starting URL: https://www.w3schools.com/html/html_tables.asp

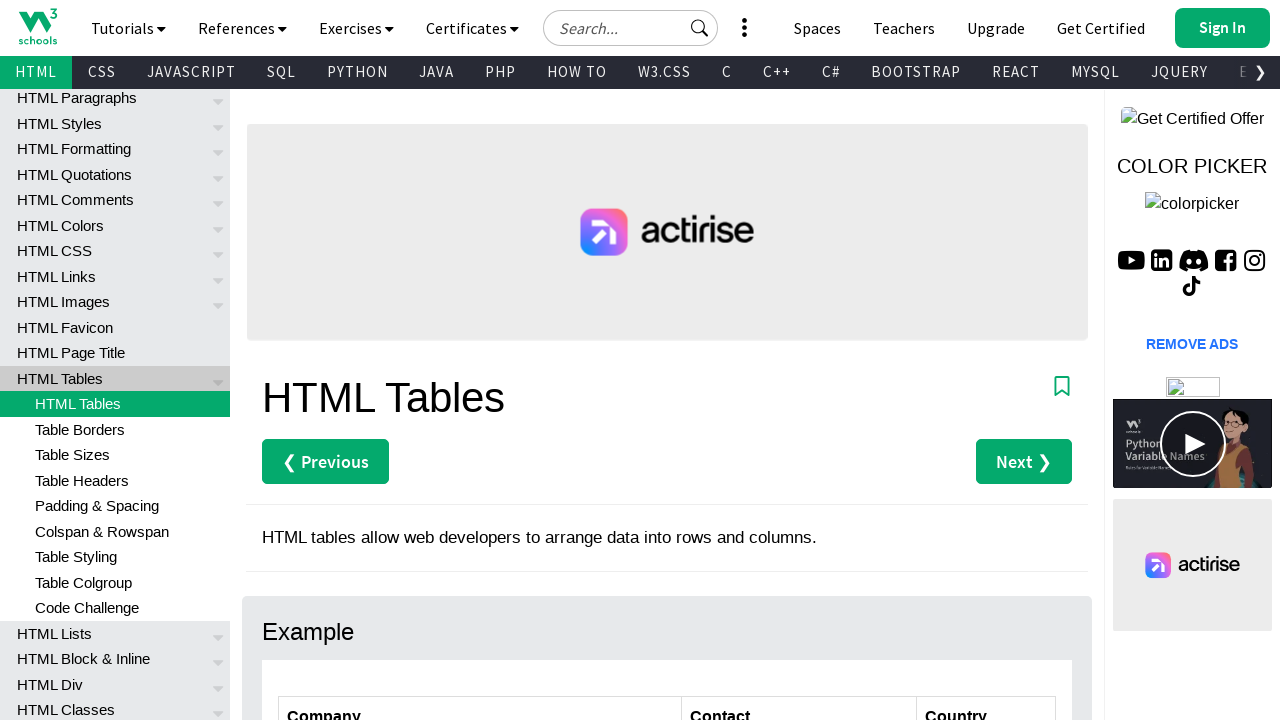

Navigated to W3Schools HTML tables page
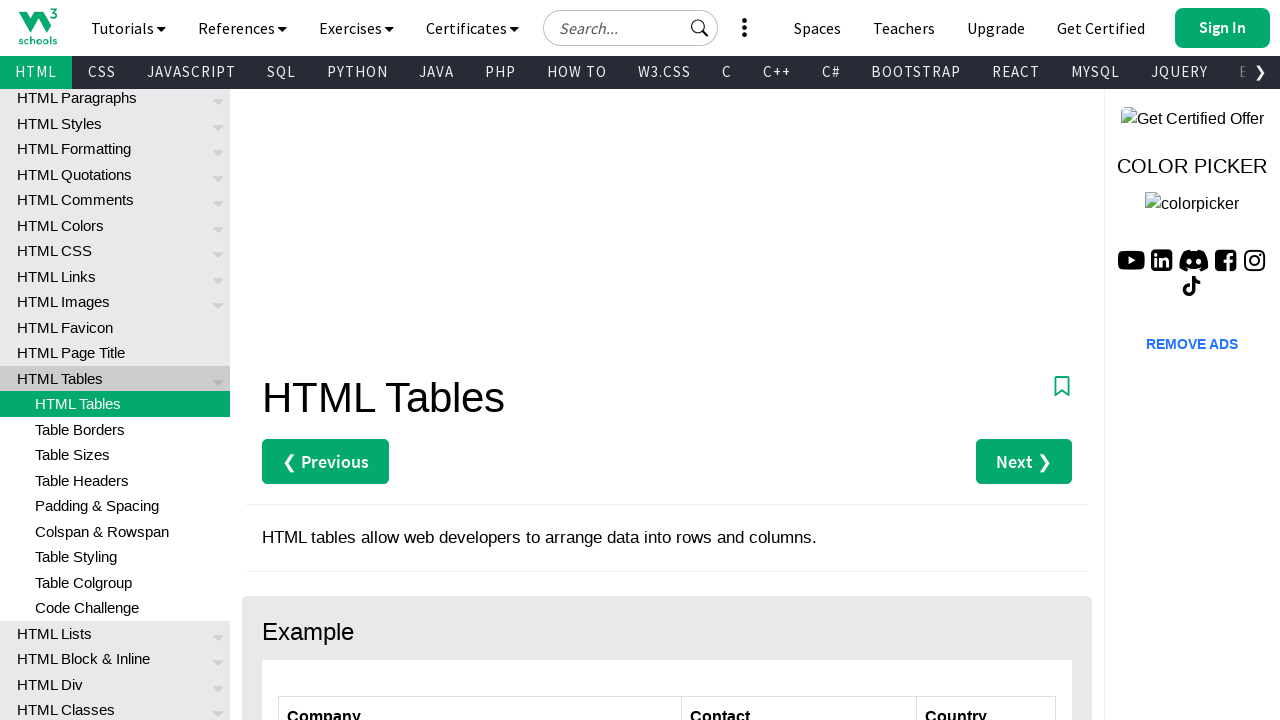

Table selector appeared on the page
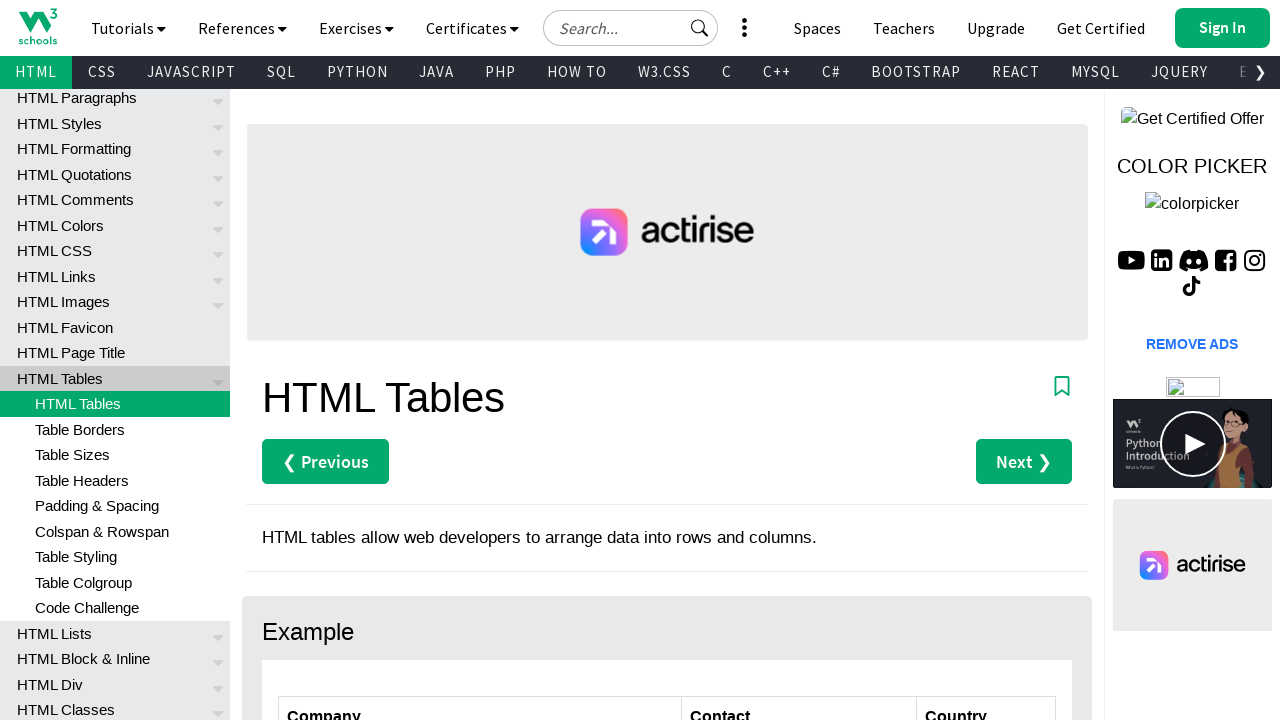

Verified that 2 table(s) are present on the page
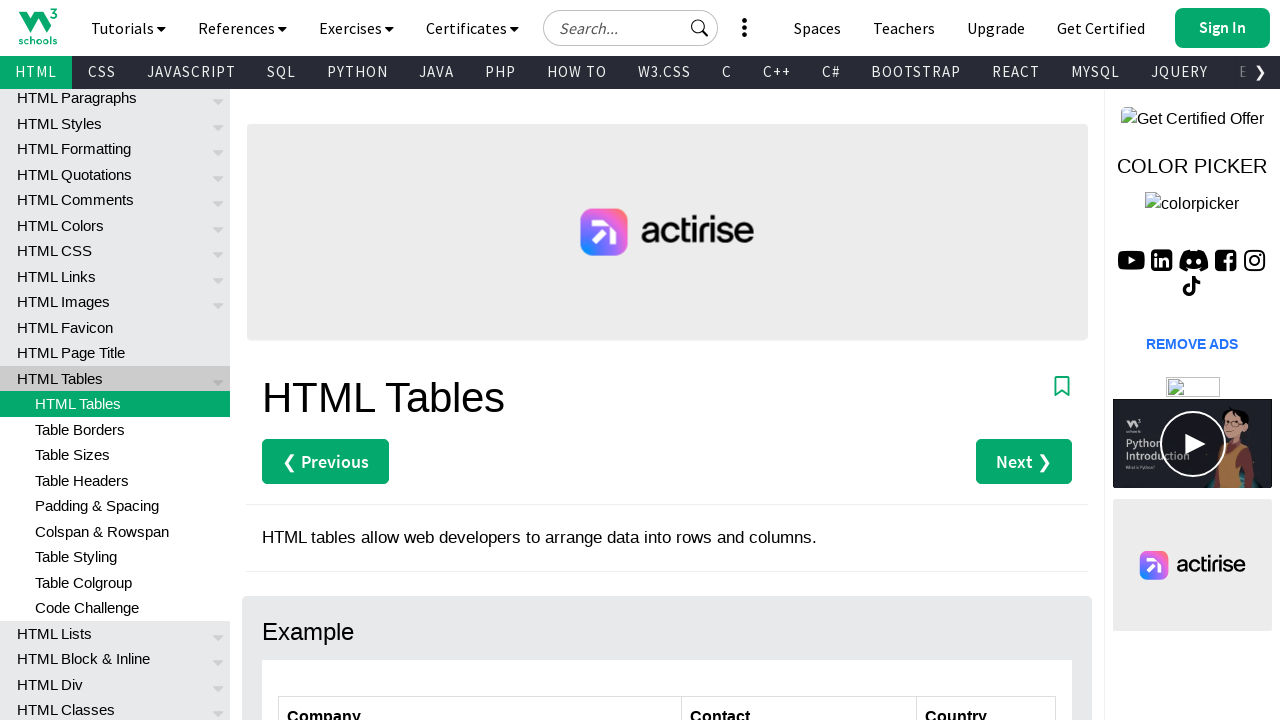

Verified that the second row of the customers table is present
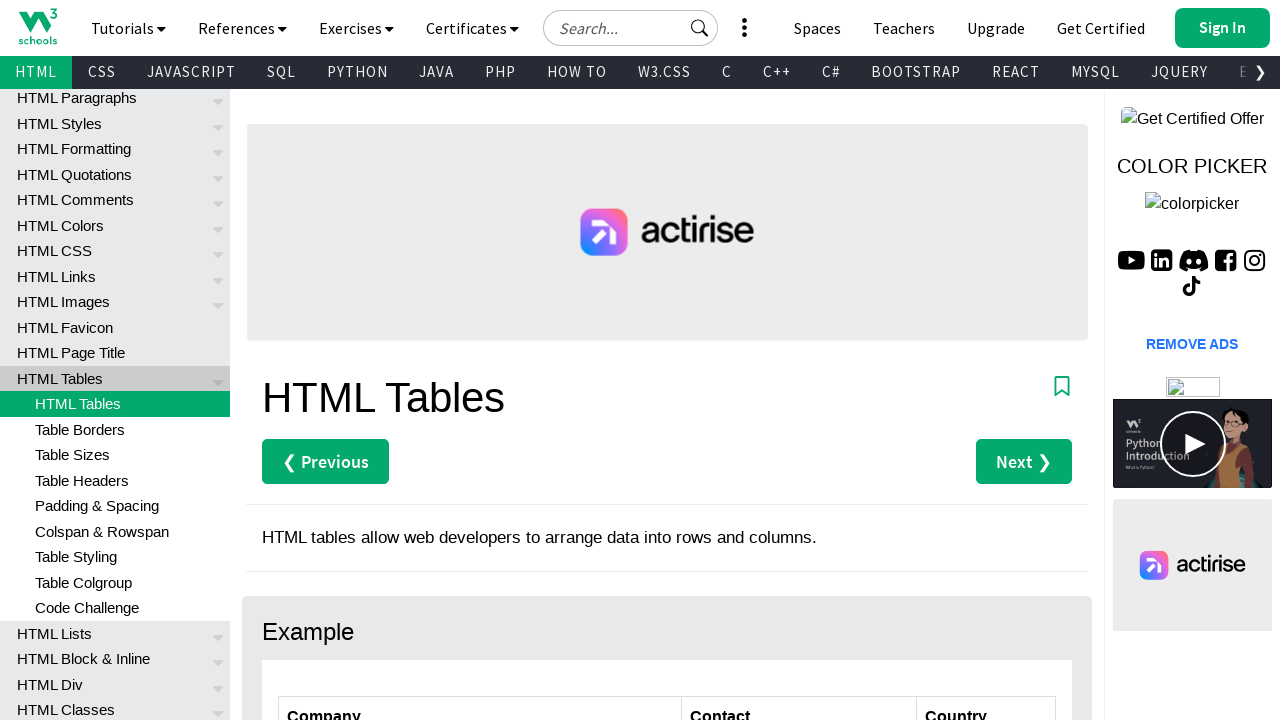

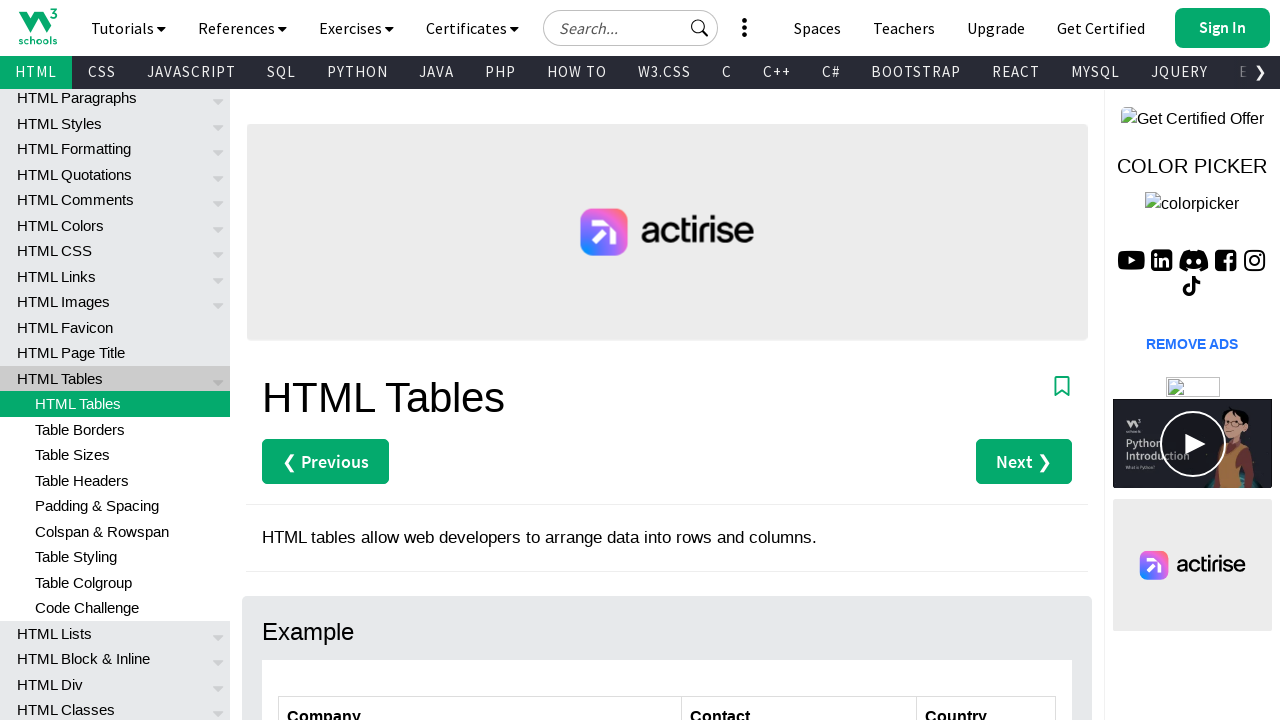